Tests alert and confirm dialog functionality by entering text and handling both accept and dismiss actions

Starting URL: https://rahulshettyacademy.com/AutomationPractice/

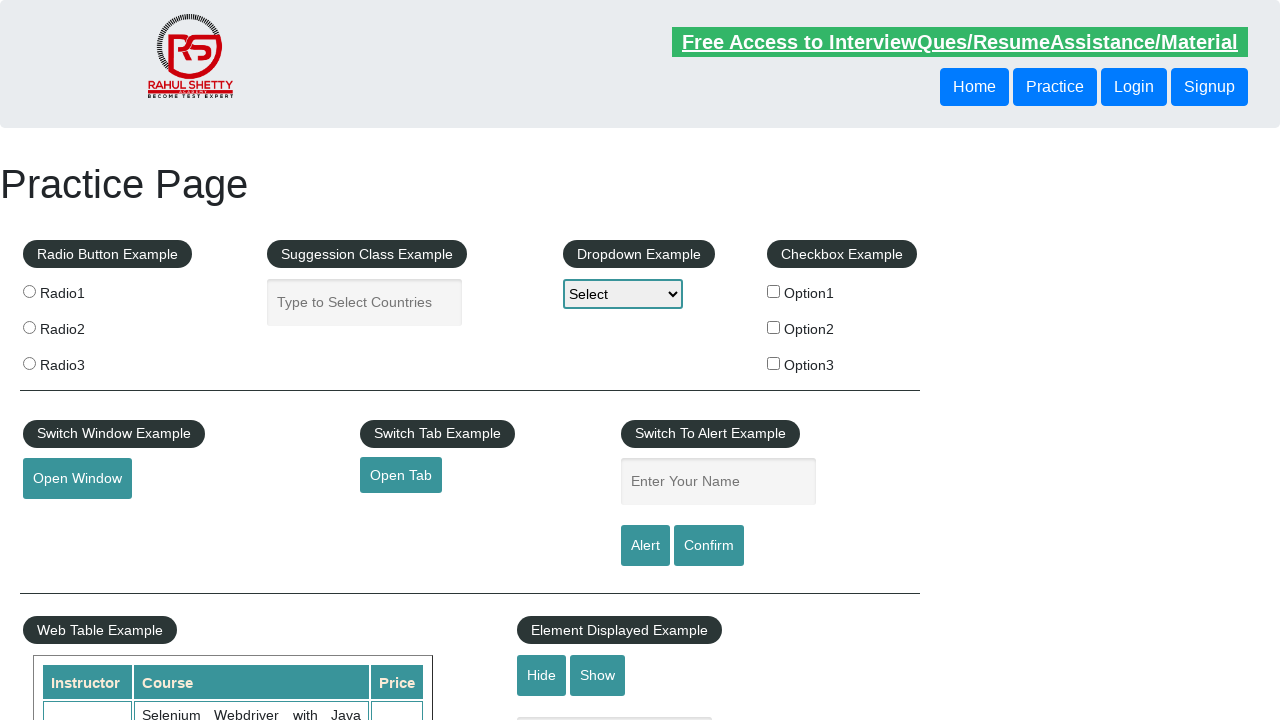

Filled name field with 'Yogesh Mane' for alert test on //input[contains(@id,'name')]
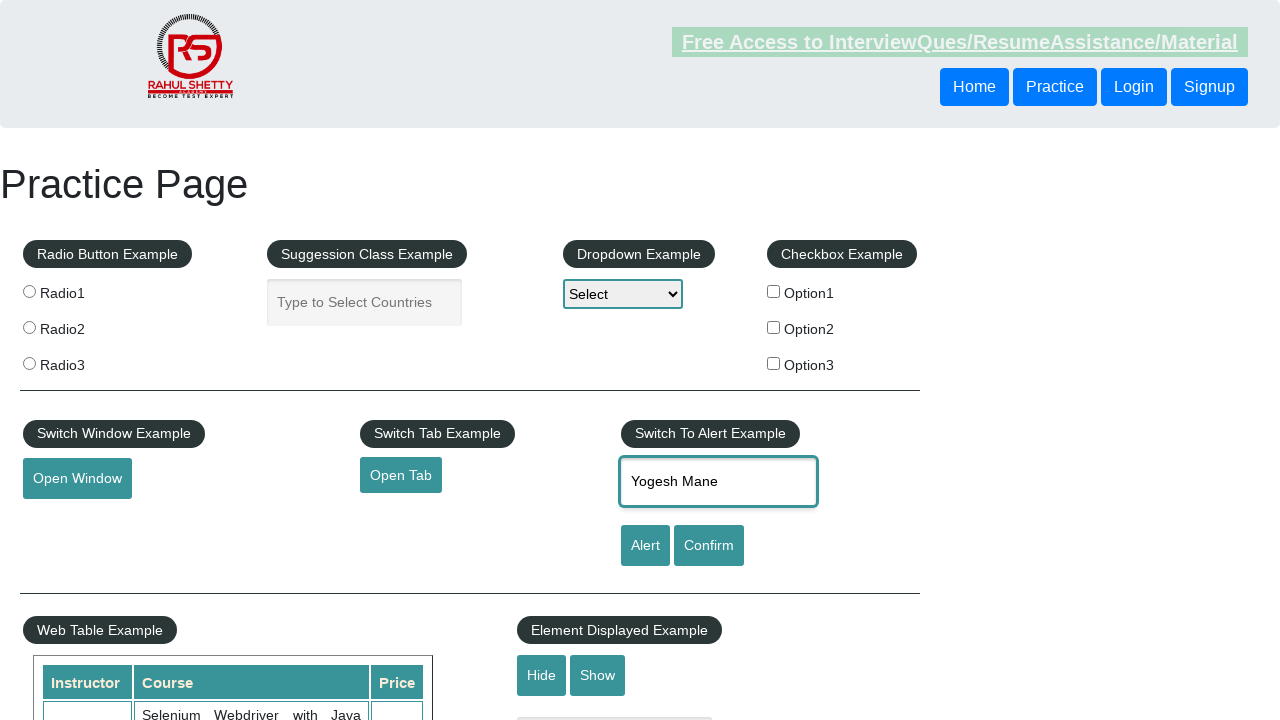

Set up dialog handler to accept alerts
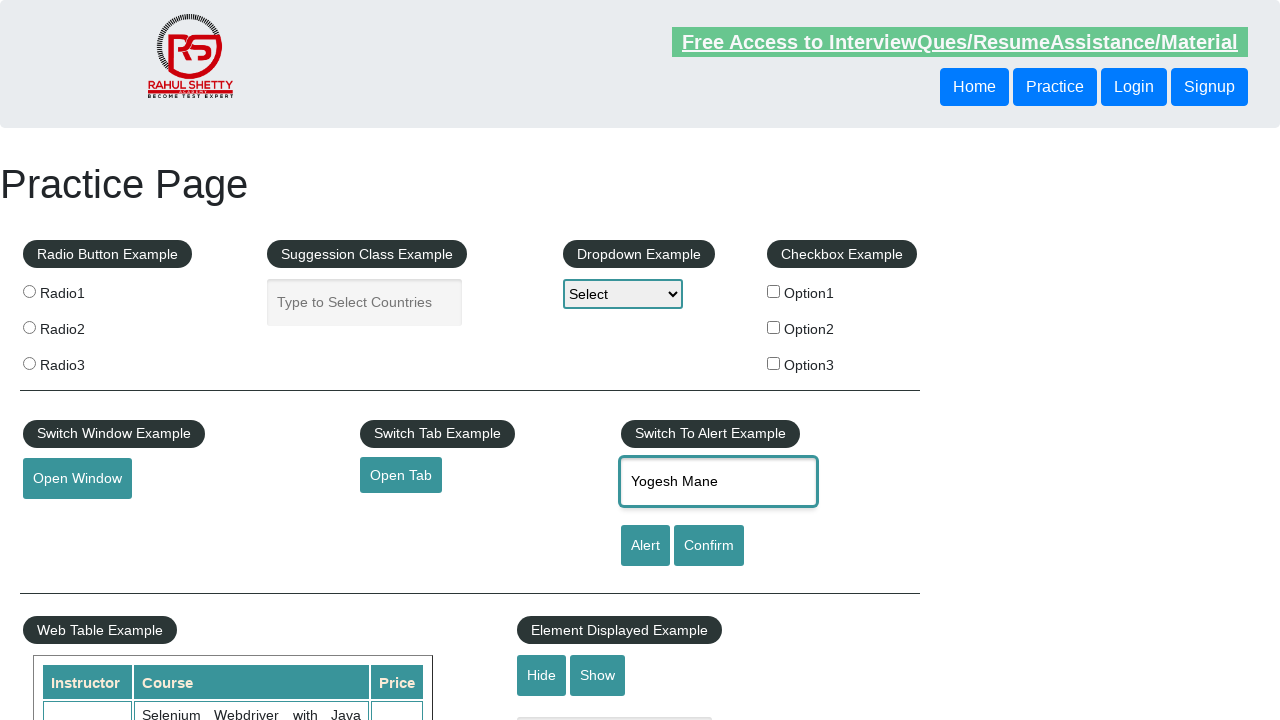

Clicked alert button and accepted the alert dialog at (645, 546) on xpath=//input[contains(@id,'alertbtn')]
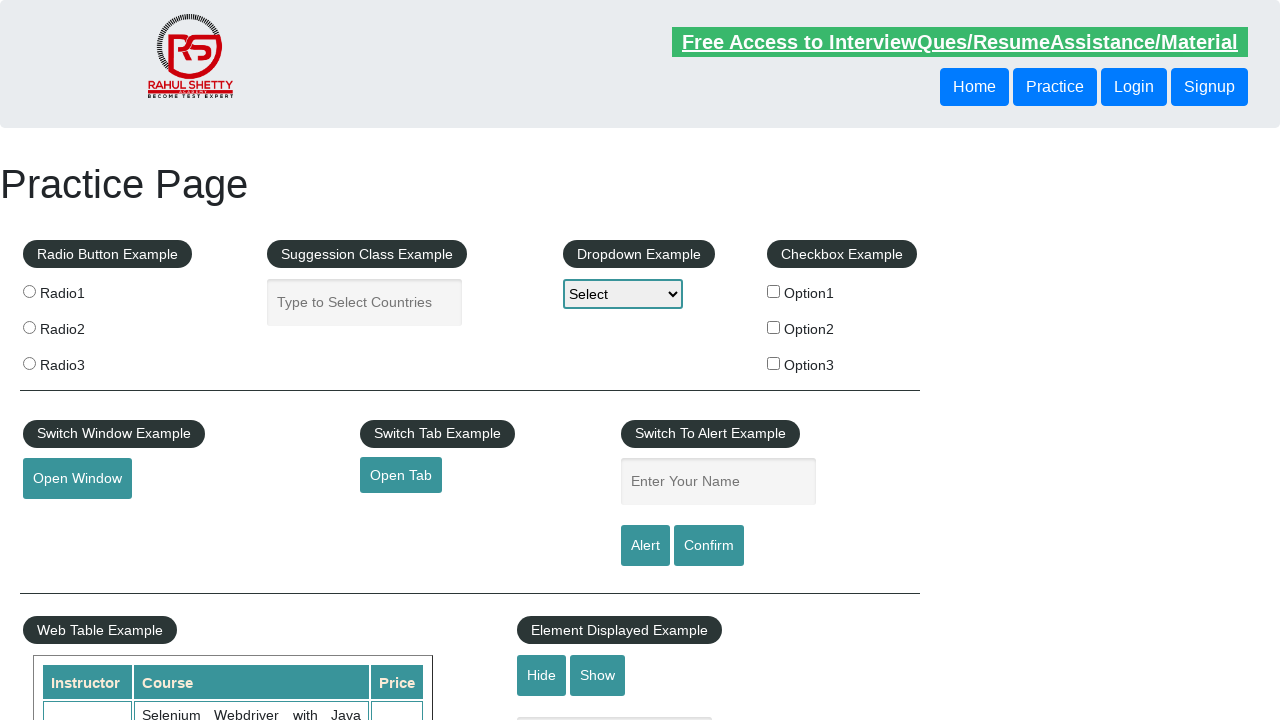

Filled name field with 'Mane Yogesh' for confirm test on //input[contains(@id,'name')]
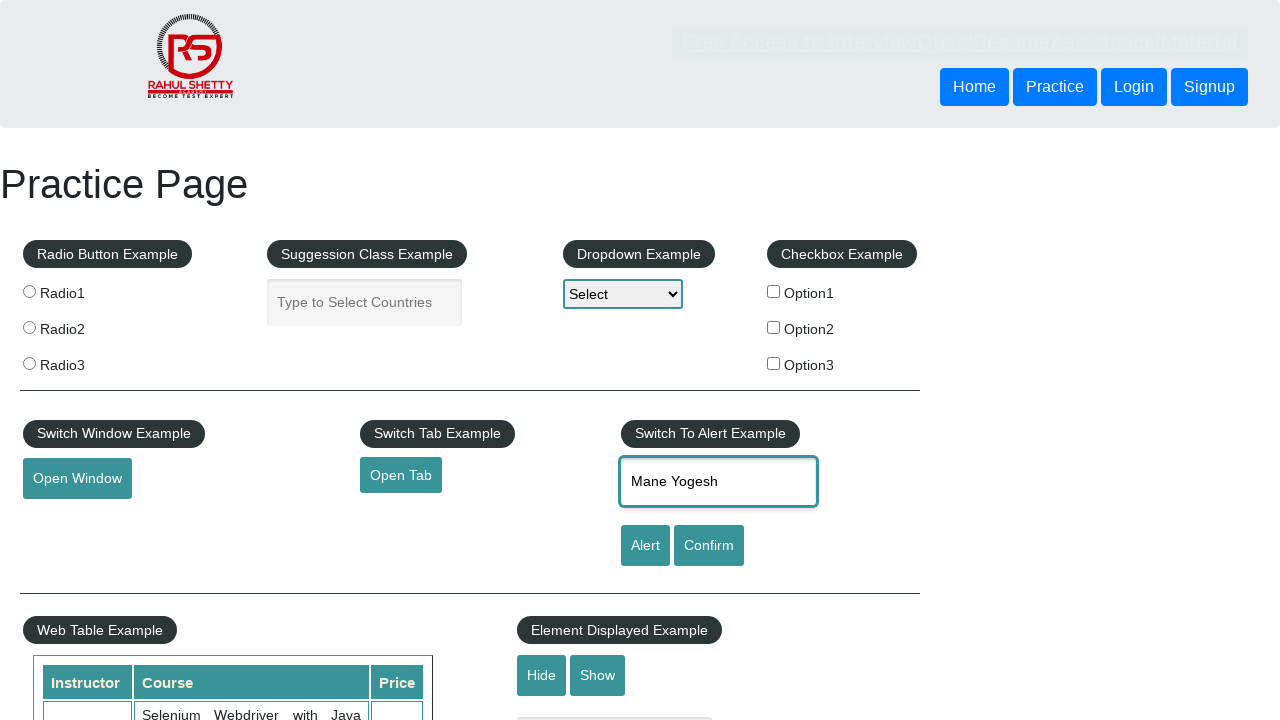

Set up dialog handler to dismiss confirm dialogs
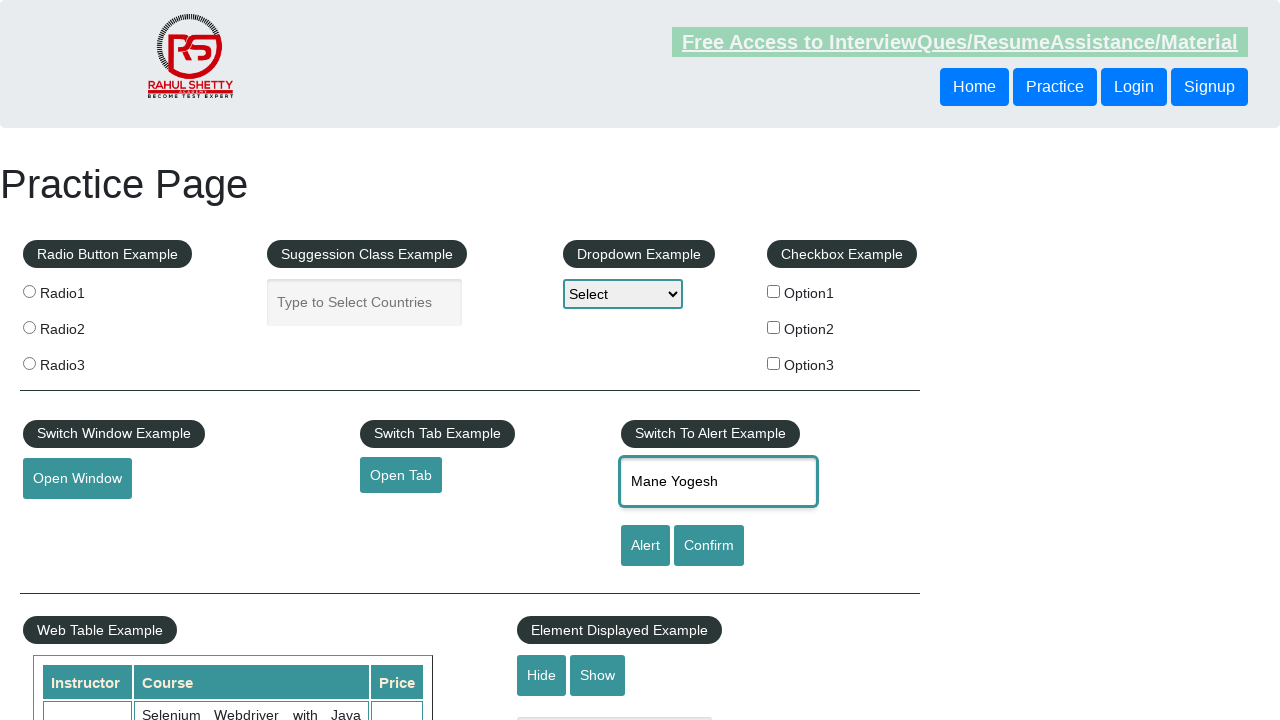

Clicked confirm button and dismissed the confirm dialog at (709, 546) on xpath=//input[contains(@id,'confirmbtn')]
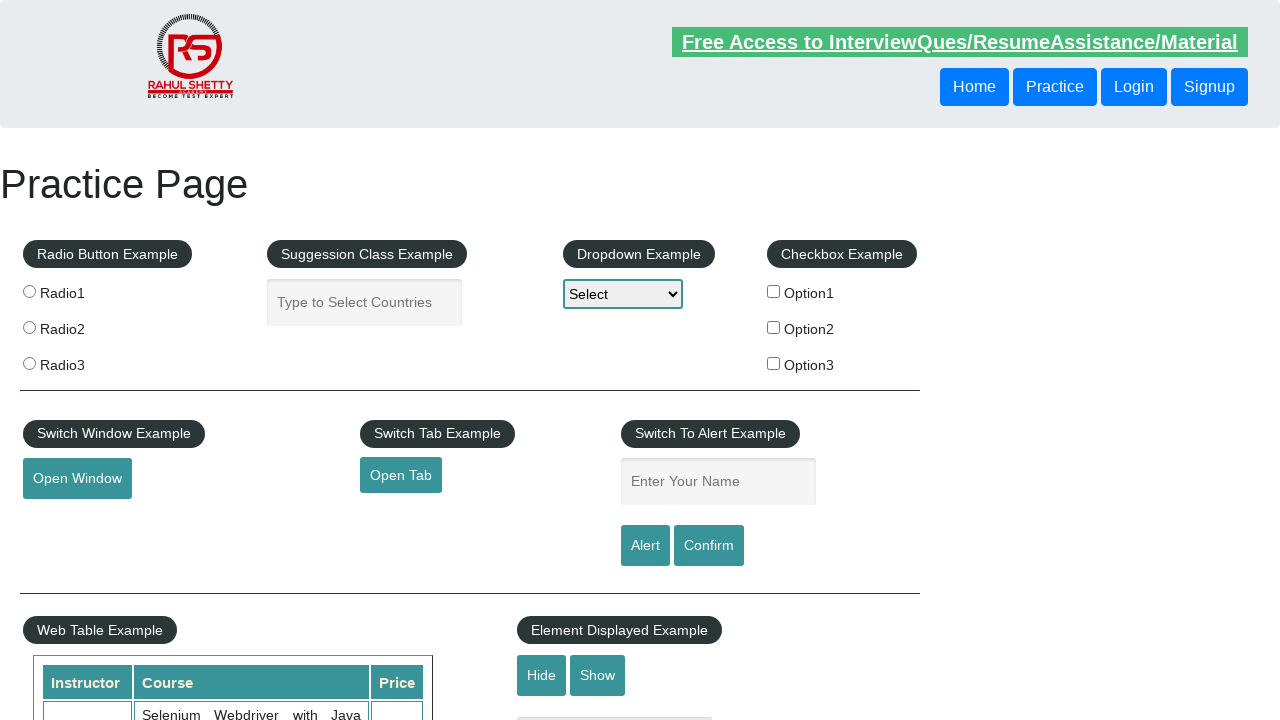

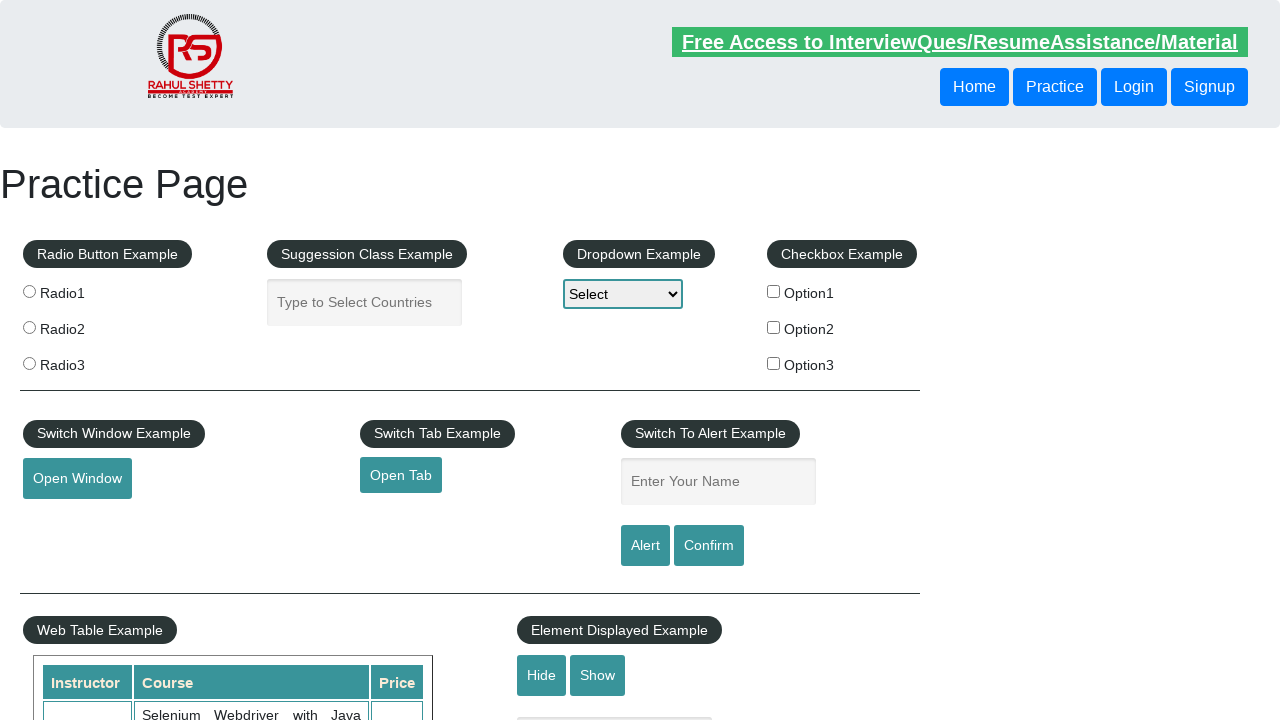